Tests link navigation in the footer section by opening each link in a new tab and verifying page titles

Starting URL: https://www.rahulshettyacademy.com/AutomationPractice/

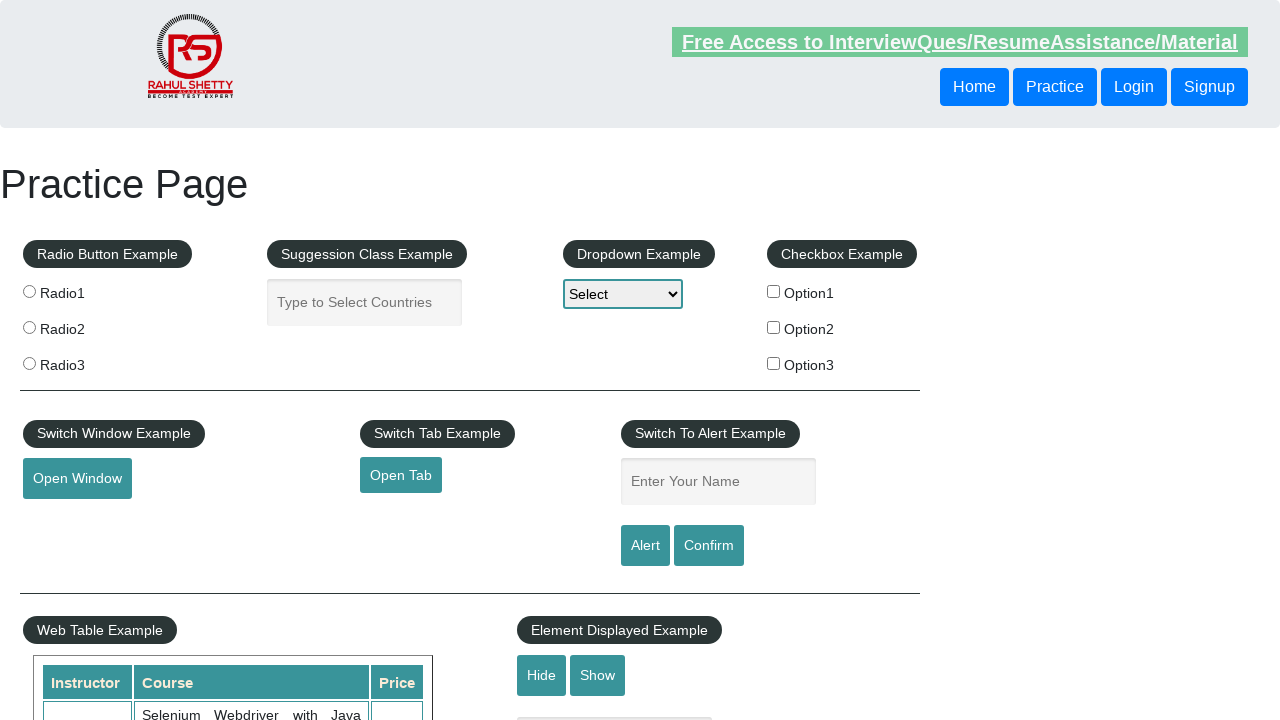

Counted all links on page: 27 total links found
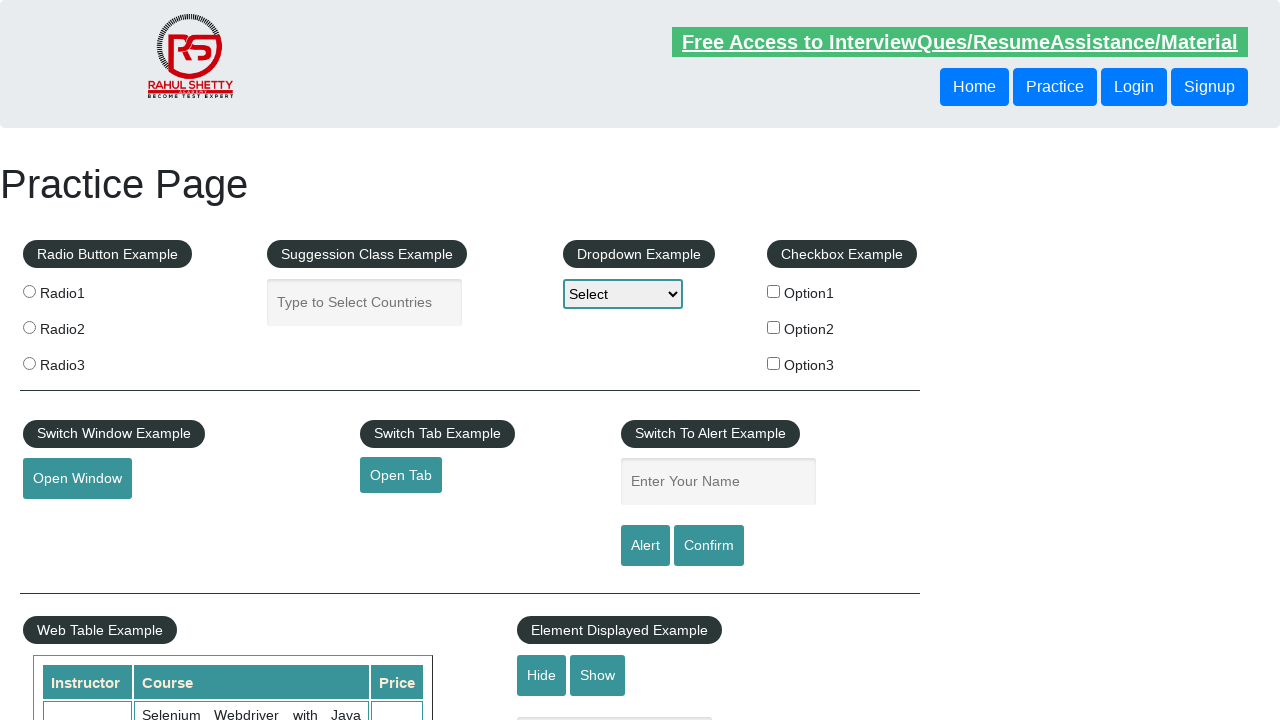

Located footer section and counted links: 20 footer links found
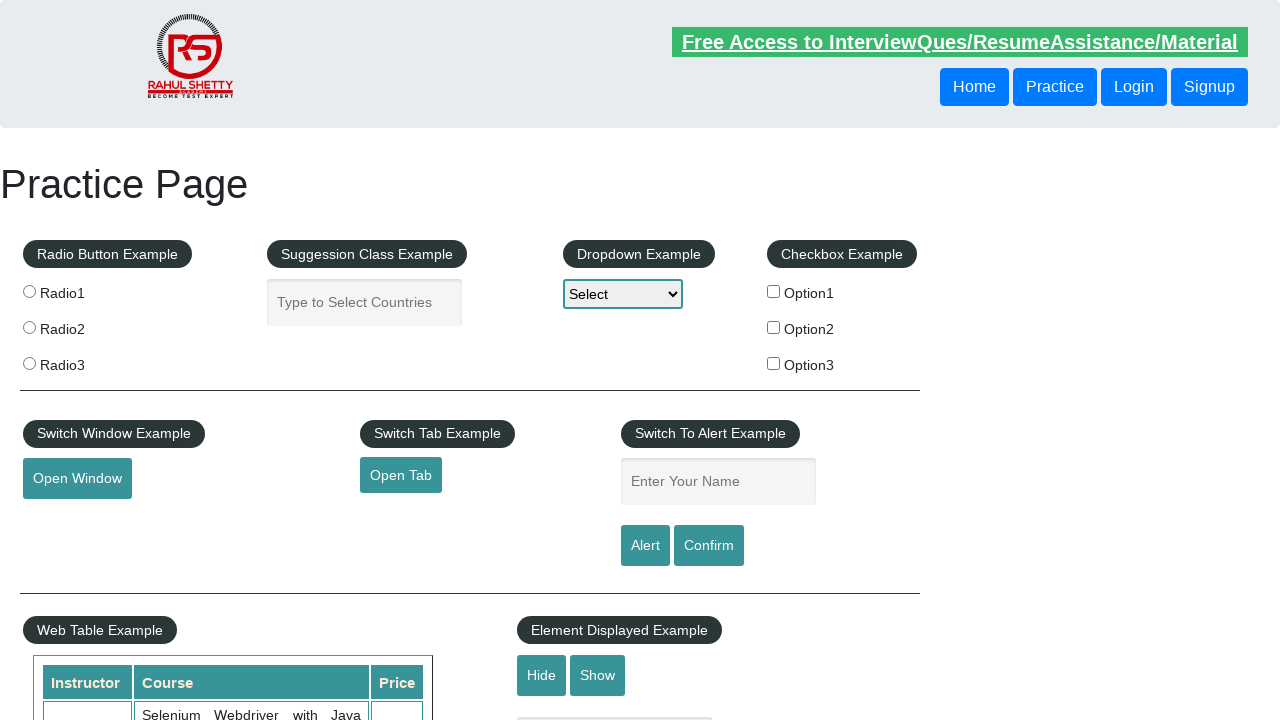

Located first column of footer and counted links: 5 links in first column
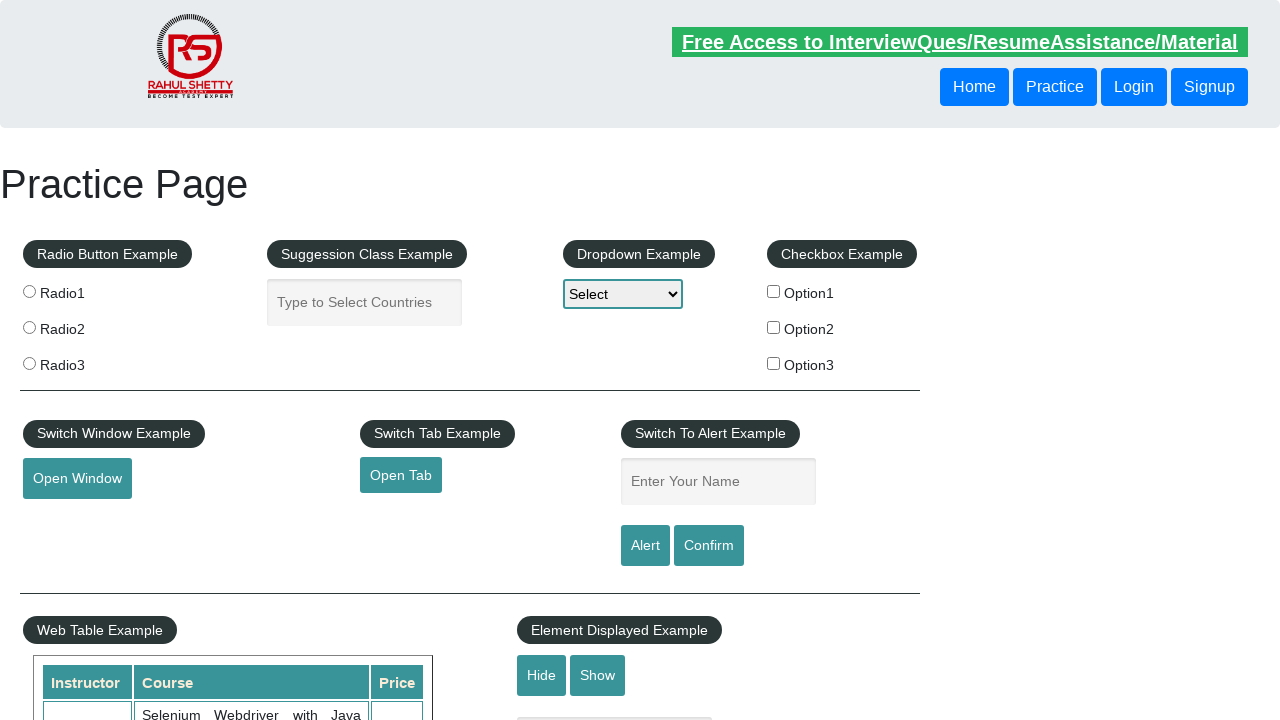

Opened footer link 1 in new tab using Ctrl+Click at (68, 520) on #gf-BIG >> xpath=//table/tbody/tr/td[1]/ul >> a >> nth=1
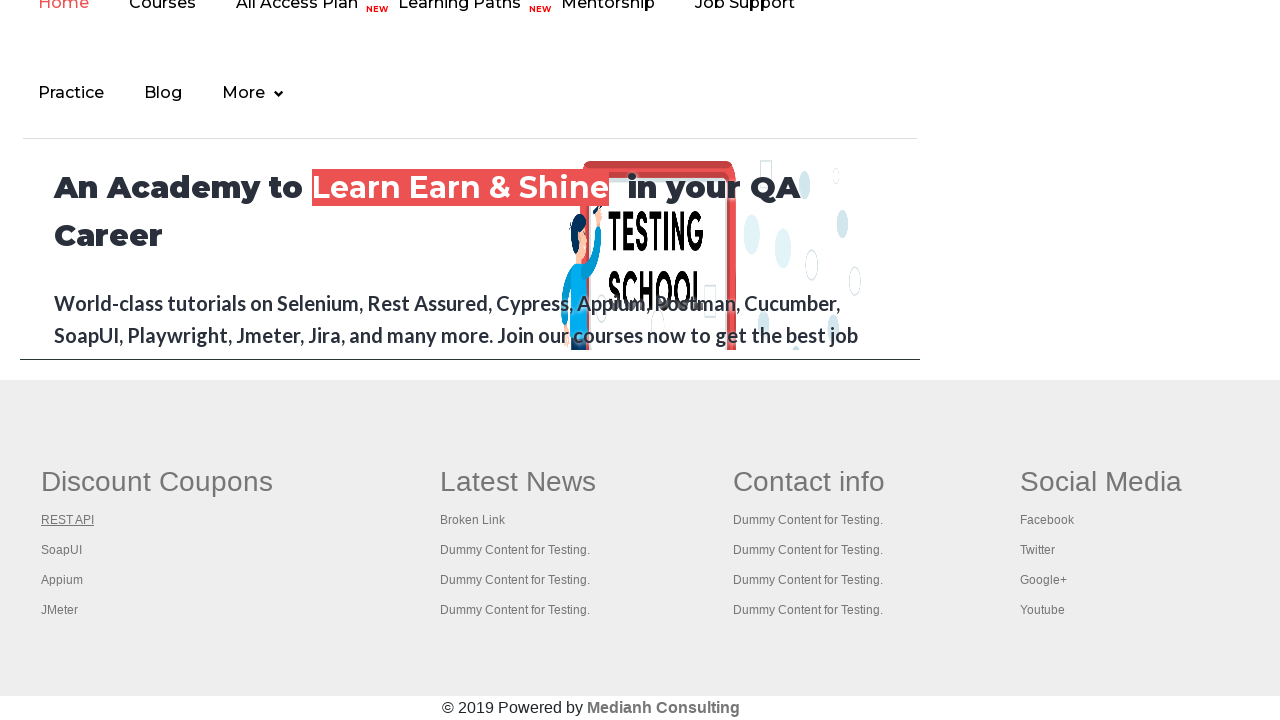

Waited 2 seconds before opening next link
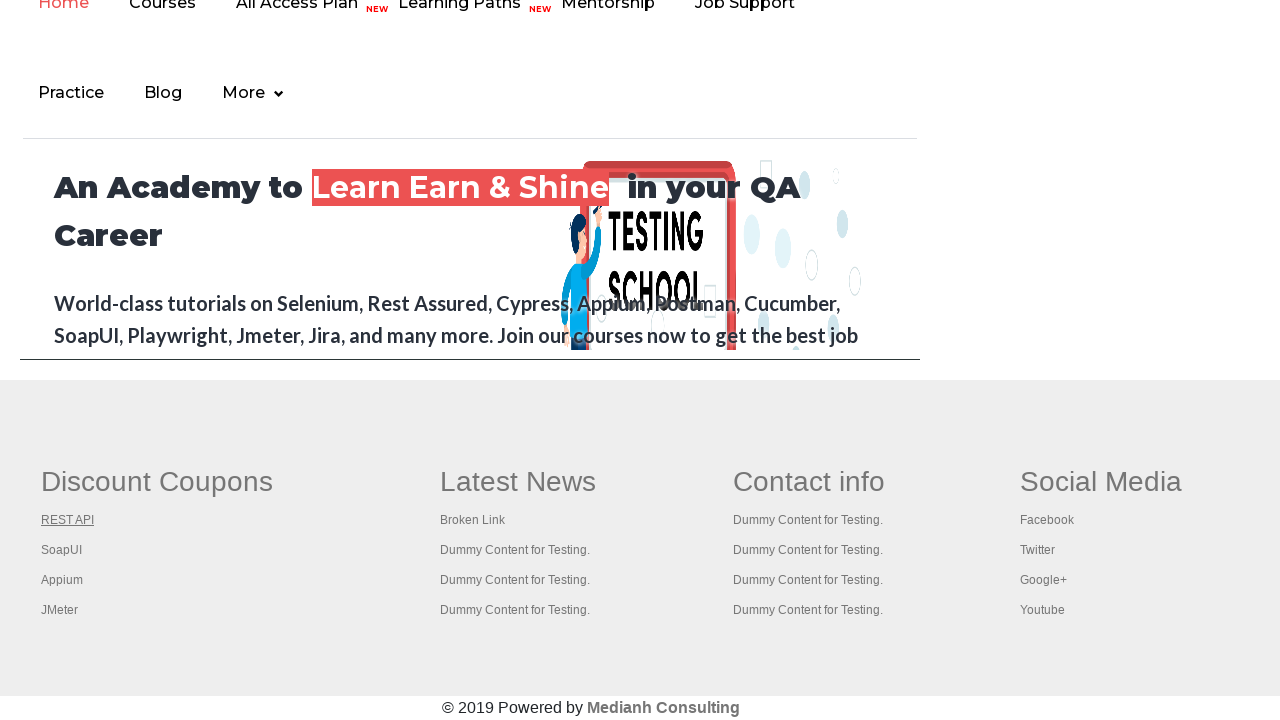

Opened footer link 2 in new tab using Ctrl+Click at (62, 550) on #gf-BIG >> xpath=//table/tbody/tr/td[1]/ul >> a >> nth=2
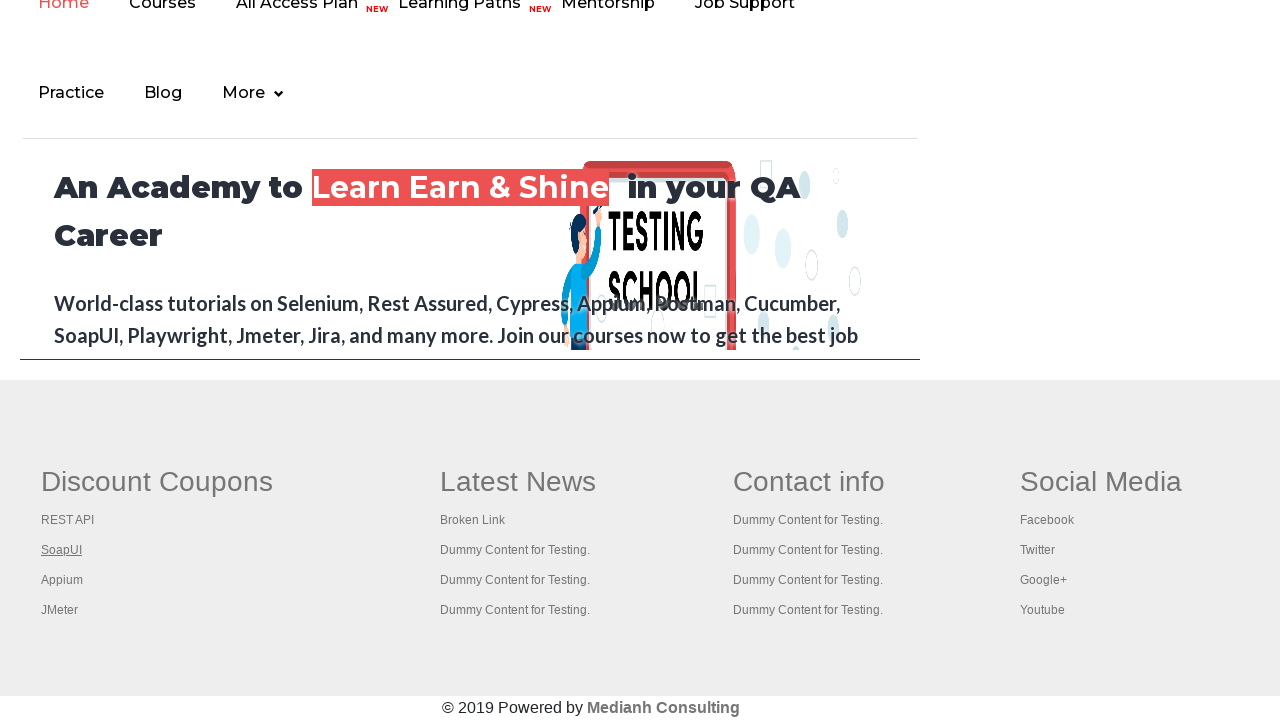

Waited 2 seconds before opening next link
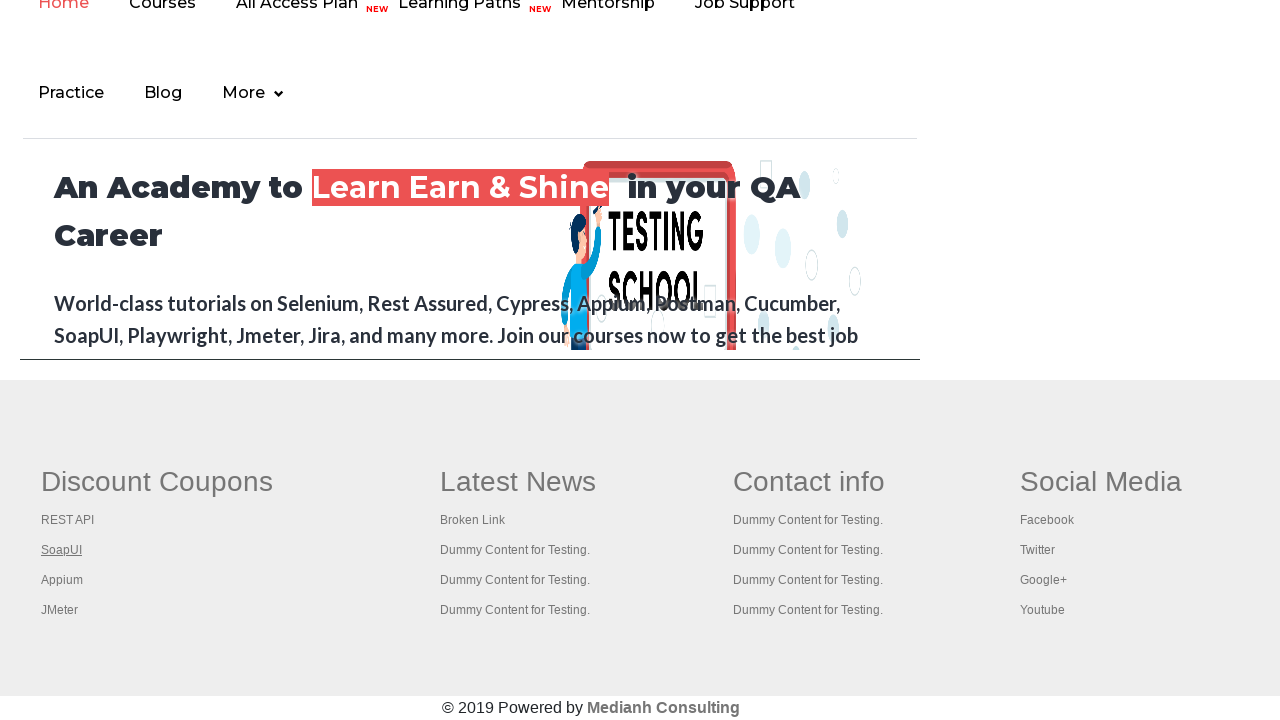

Opened footer link 3 in new tab using Ctrl+Click at (62, 580) on #gf-BIG >> xpath=//table/tbody/tr/td[1]/ul >> a >> nth=3
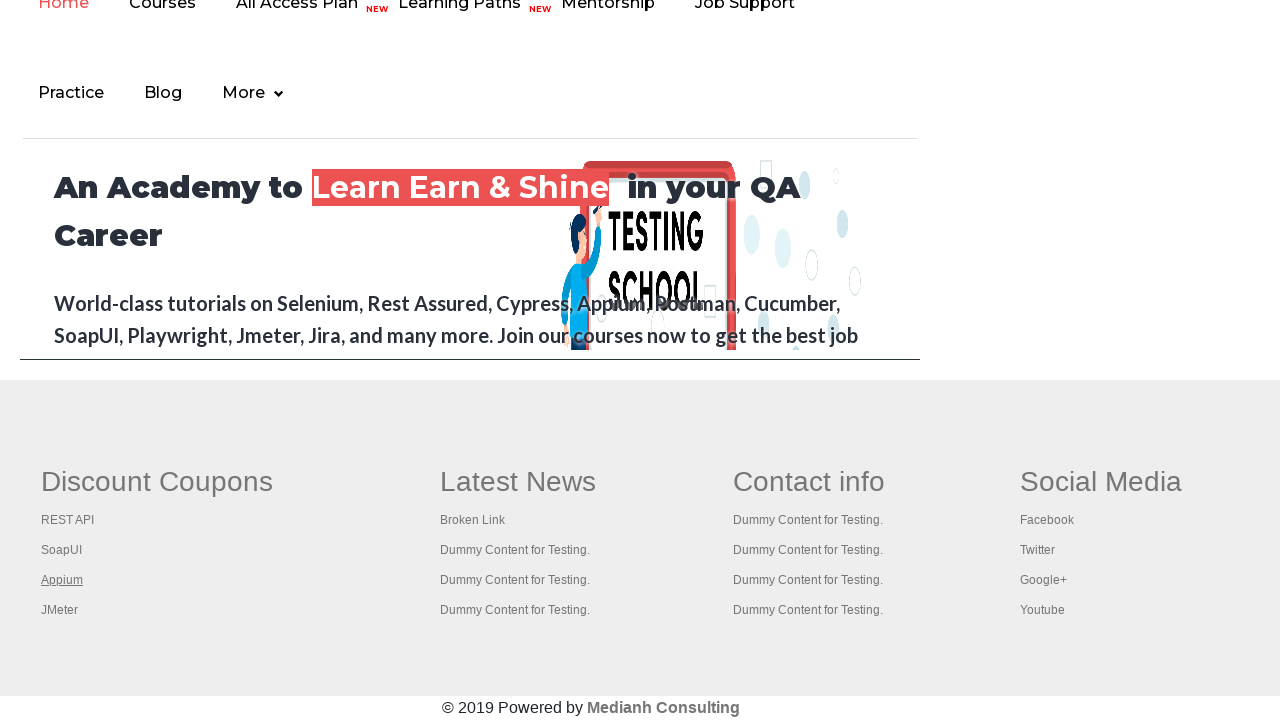

Waited 2 seconds before opening next link
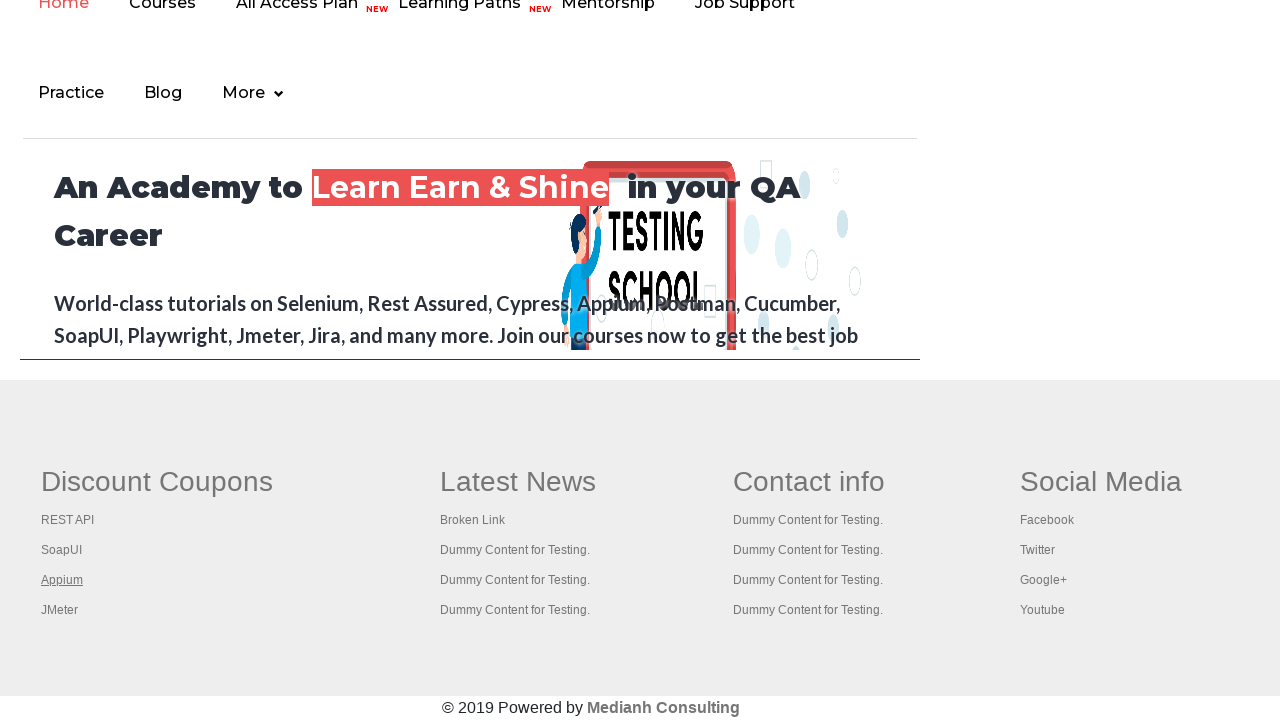

Opened footer link 4 in new tab using Ctrl+Click at (60, 610) on #gf-BIG >> xpath=//table/tbody/tr/td[1]/ul >> a >> nth=4
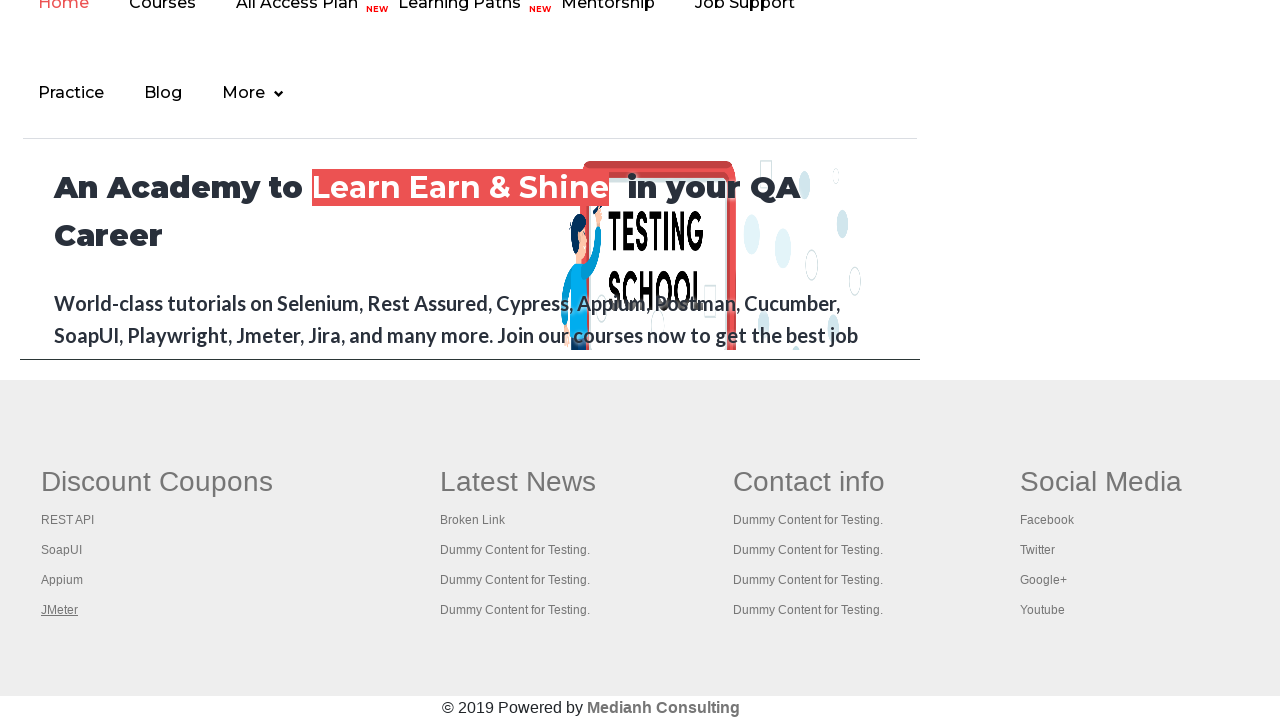

Waited 2 seconds before opening next link
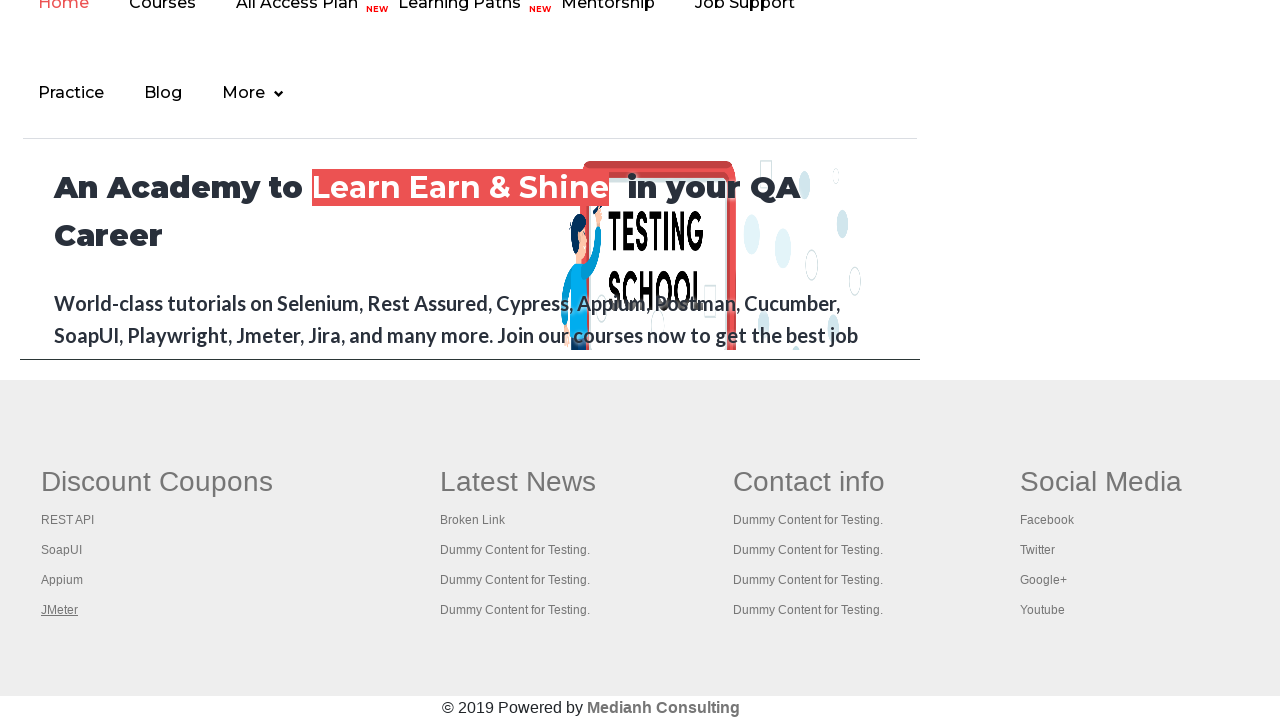

Verified all 5 open pages and their titles
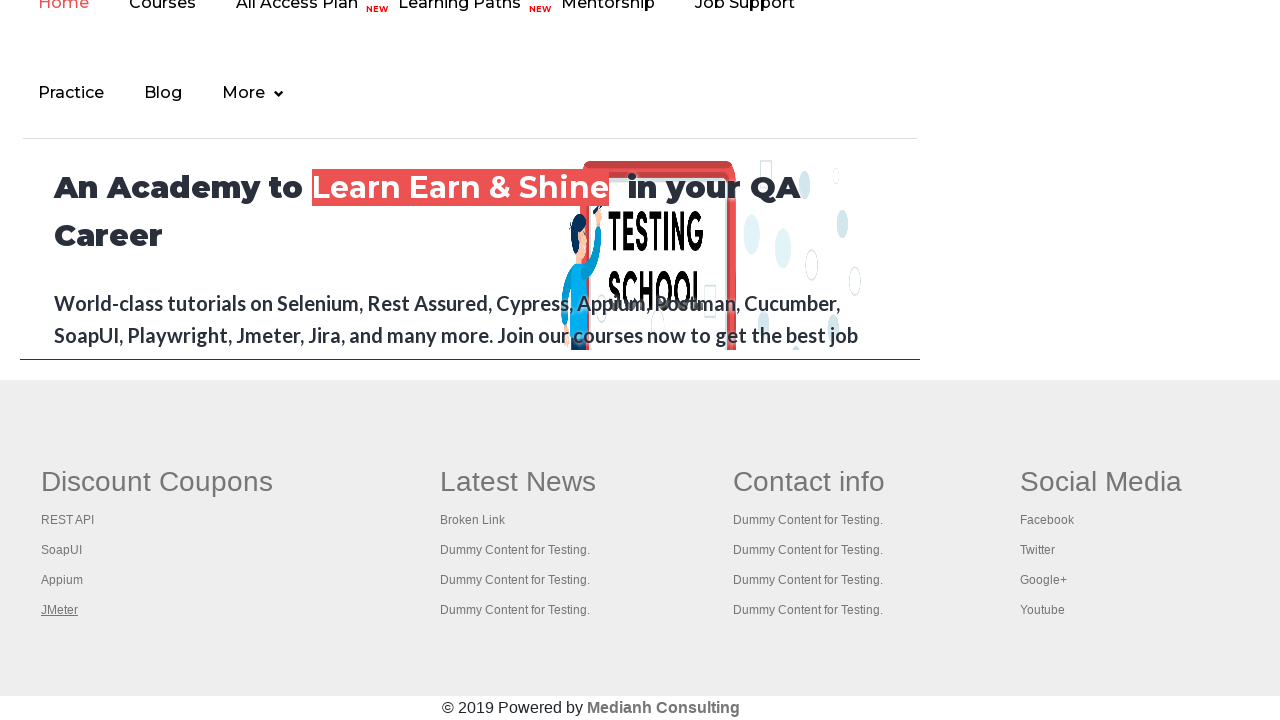

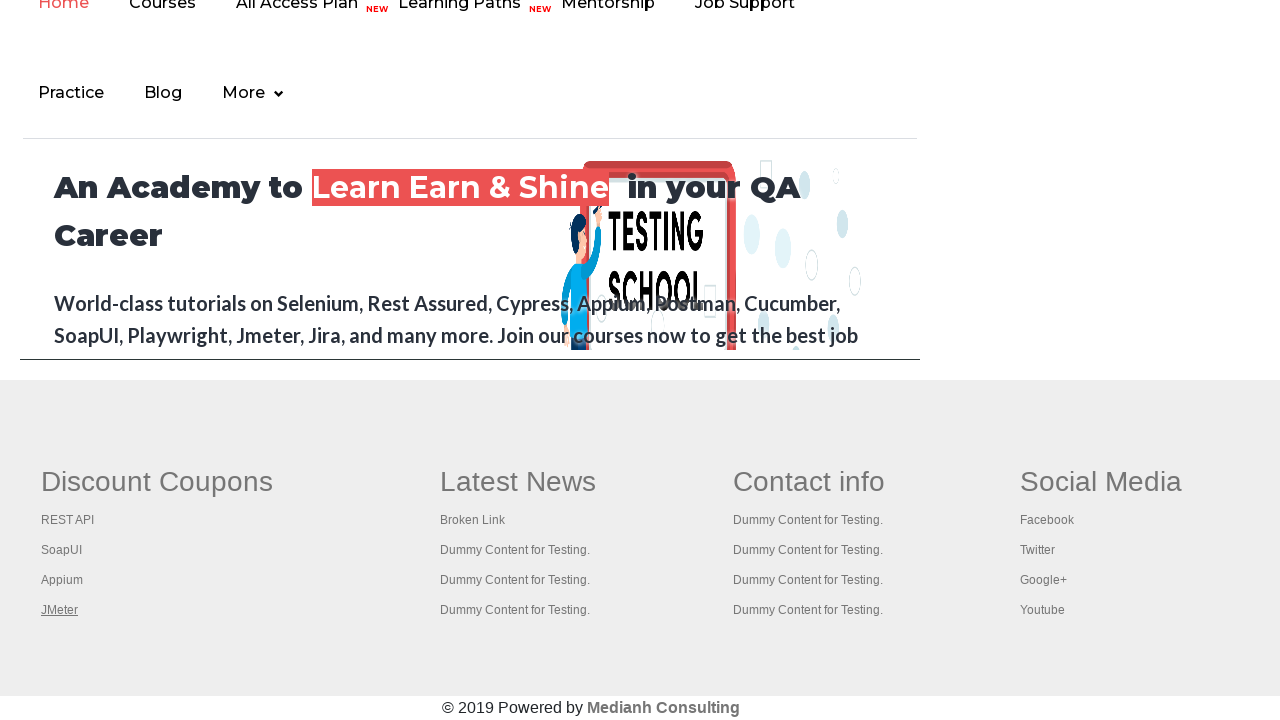